Verifies that the category navigation sidebar on demoblaze.com displays correctly, checking that the Categories header and category links (Phones, Laptops, Monitors) are visible and enabled.

Starting URL: https://www.demoblaze.com/

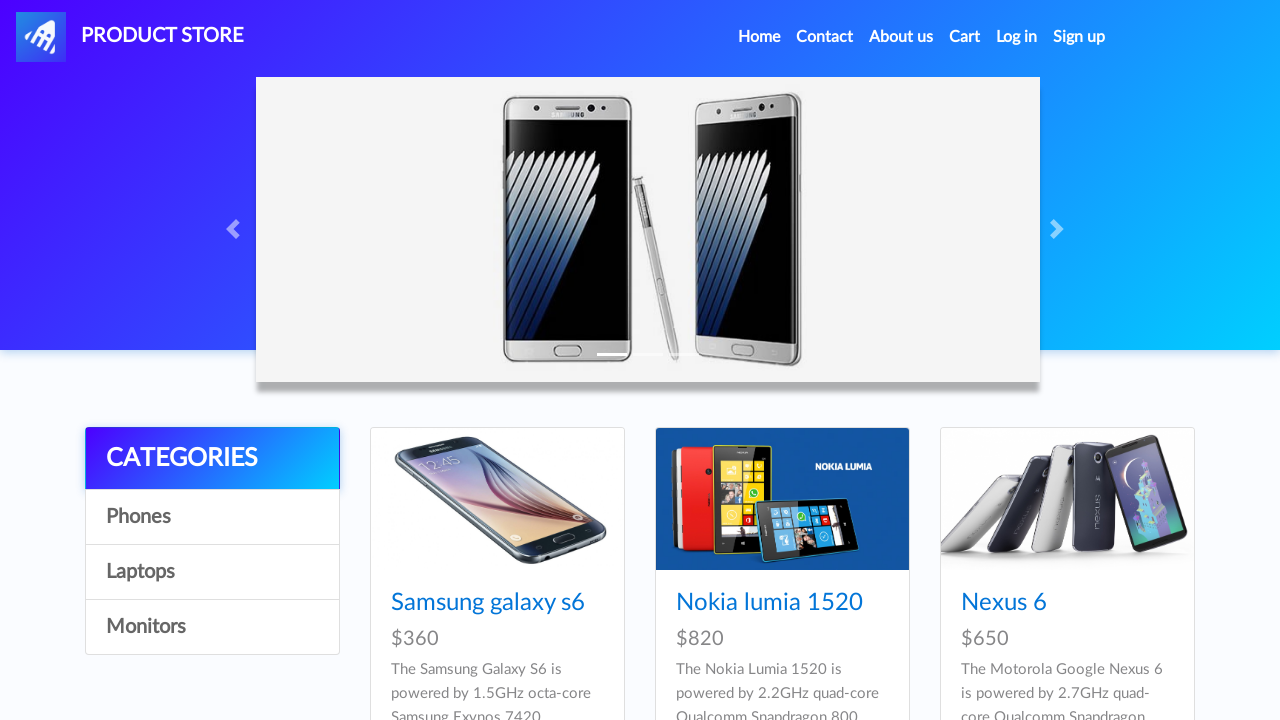

Waited for categories sidebar to load
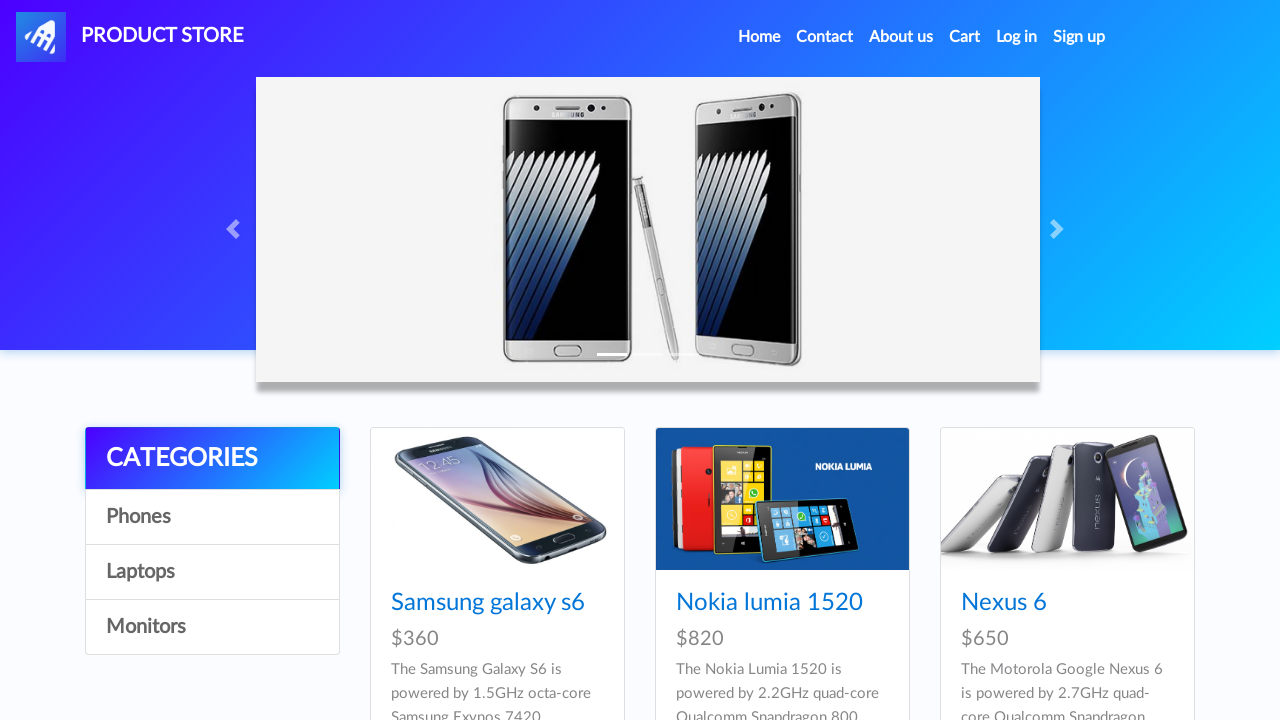

Located Categories header element
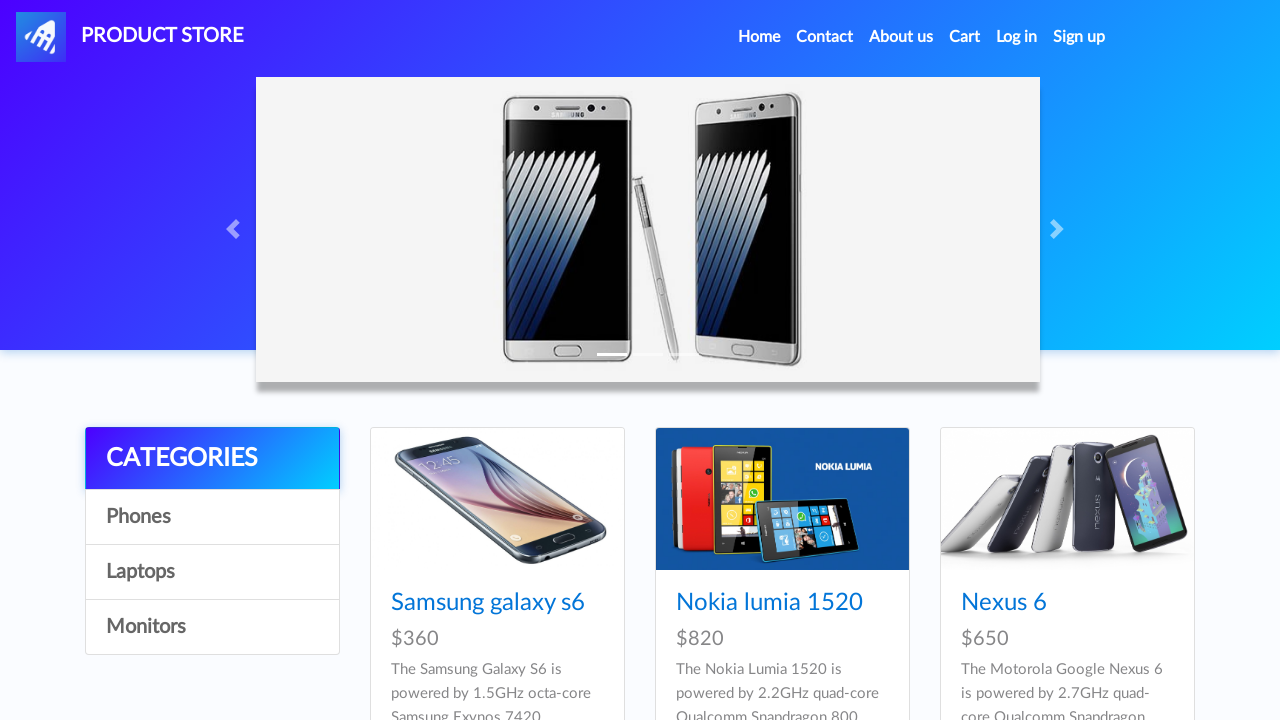

Verified Categories header is visible
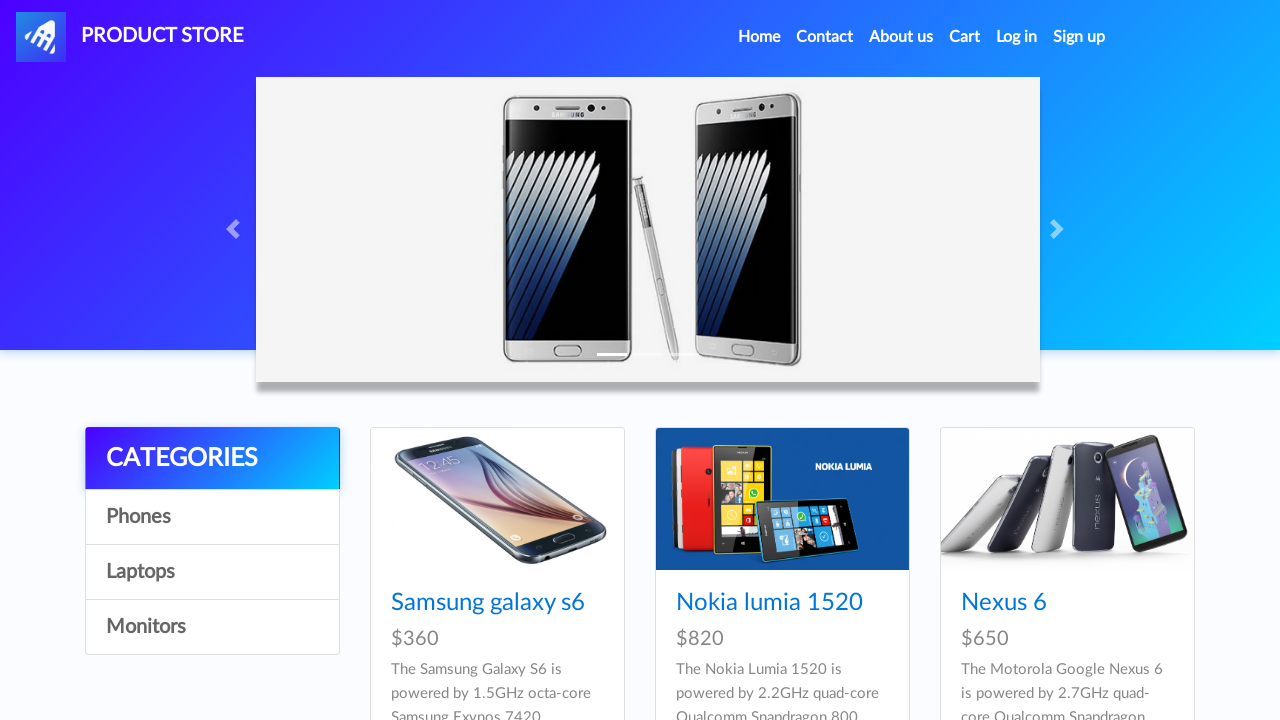

Verified Categories header is enabled
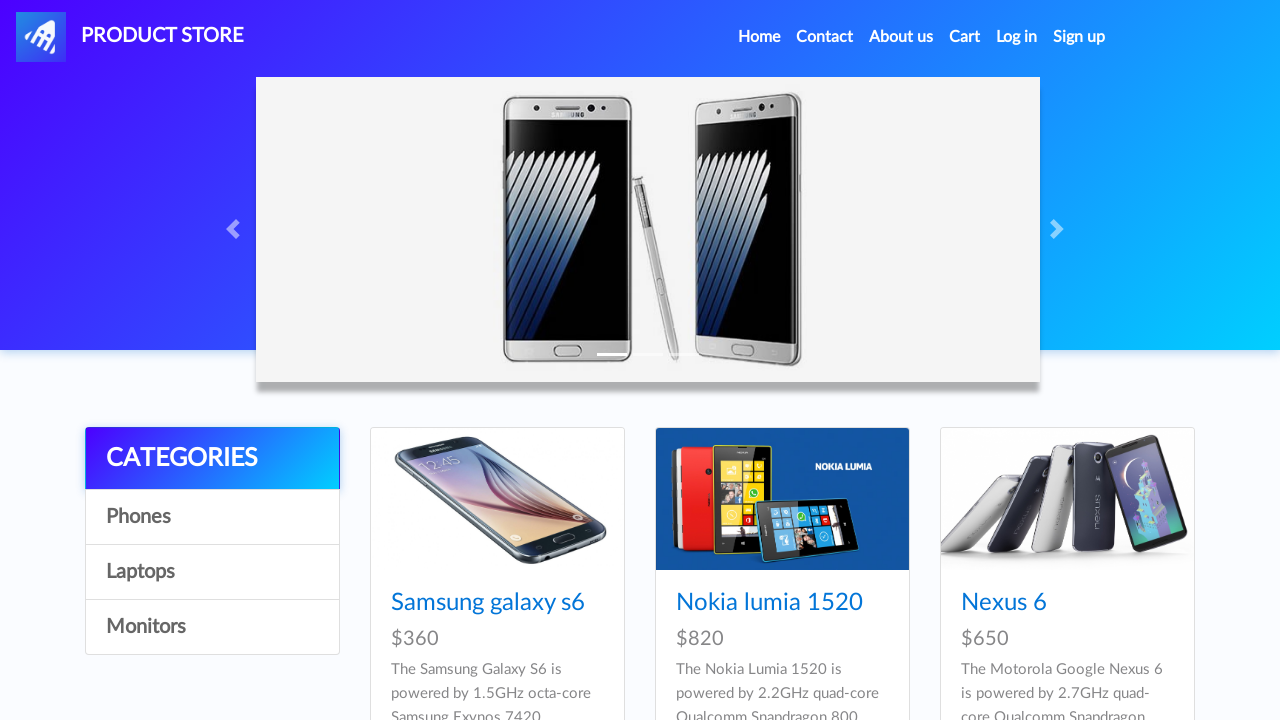

Located Phones category element
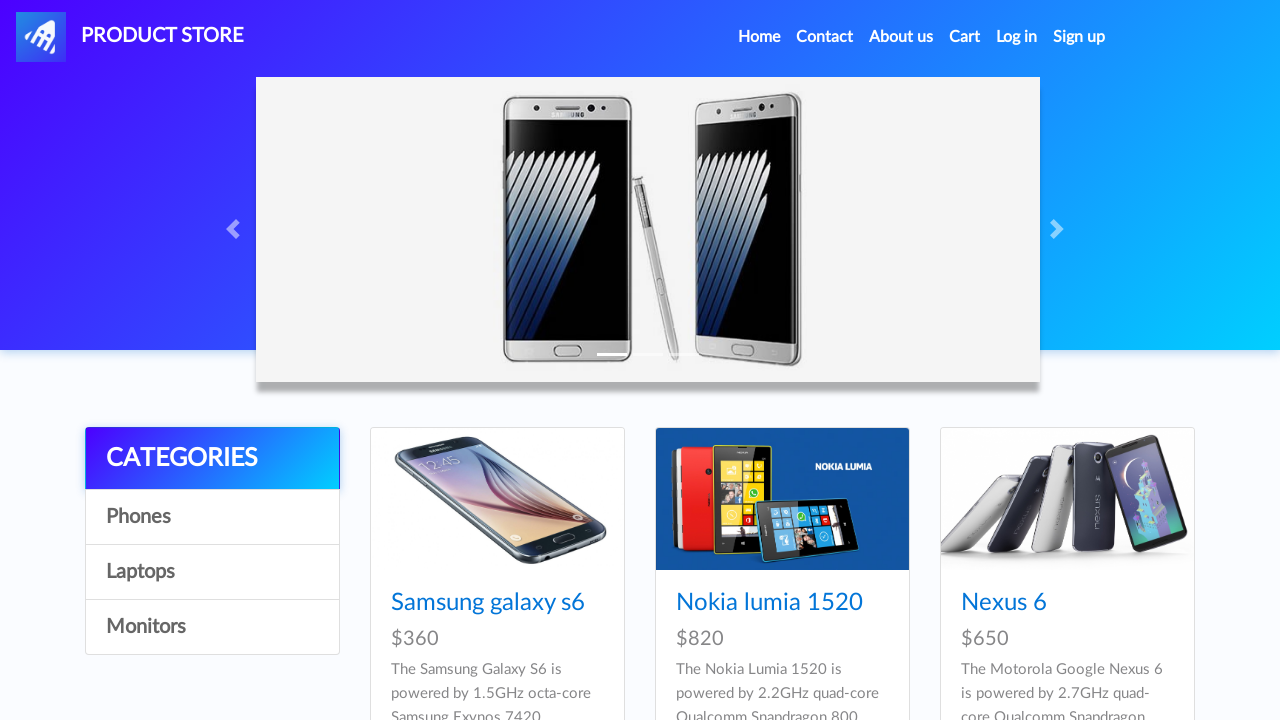

Verified Phones category is visible
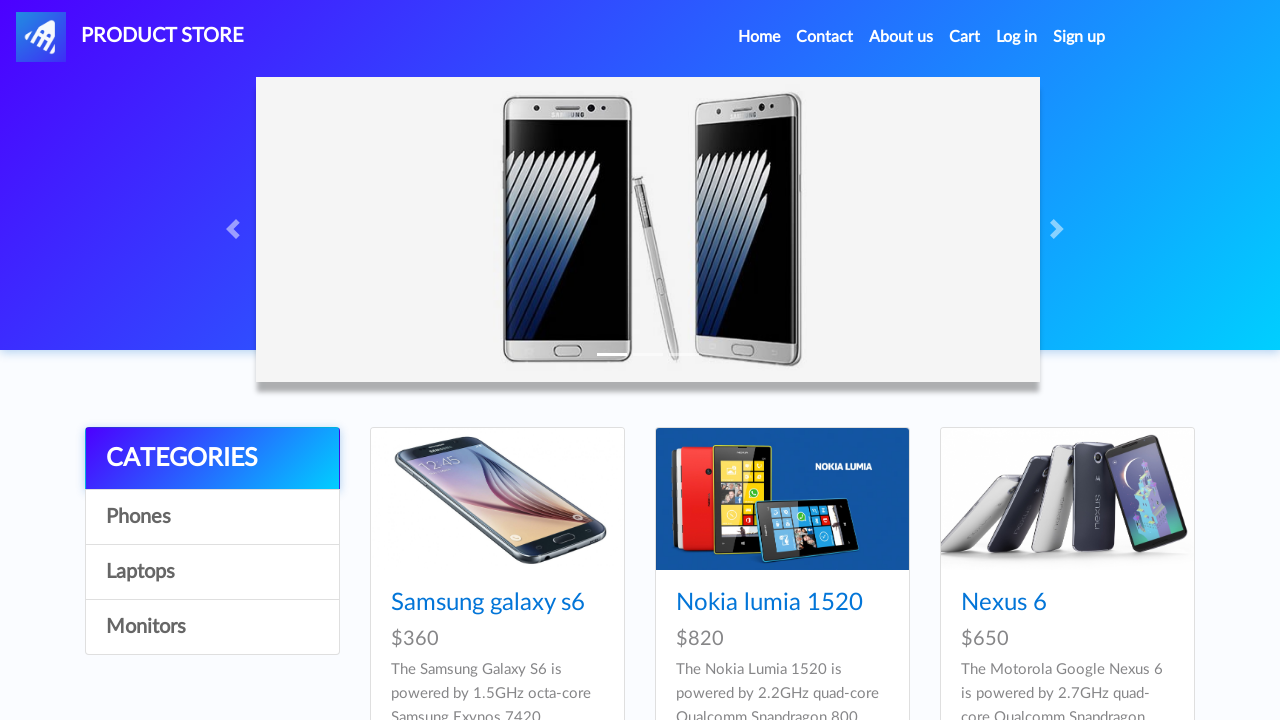

Verified Phones category is enabled
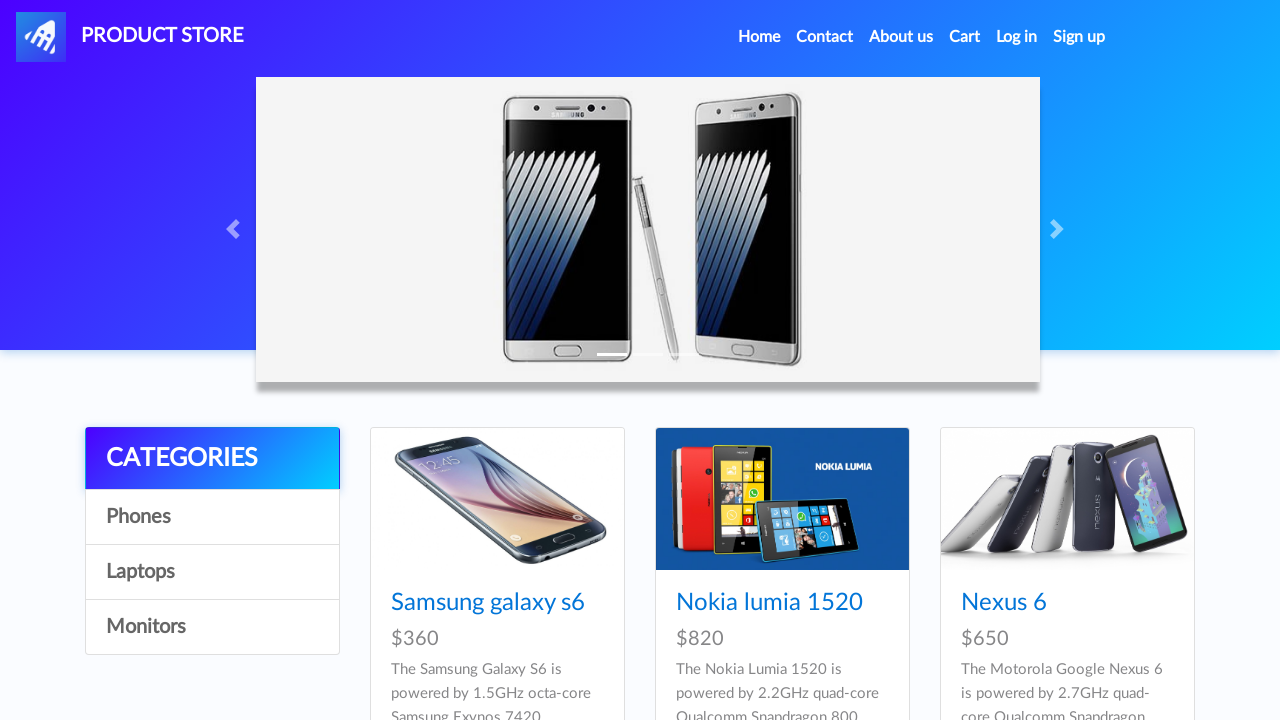

Located Laptops category element
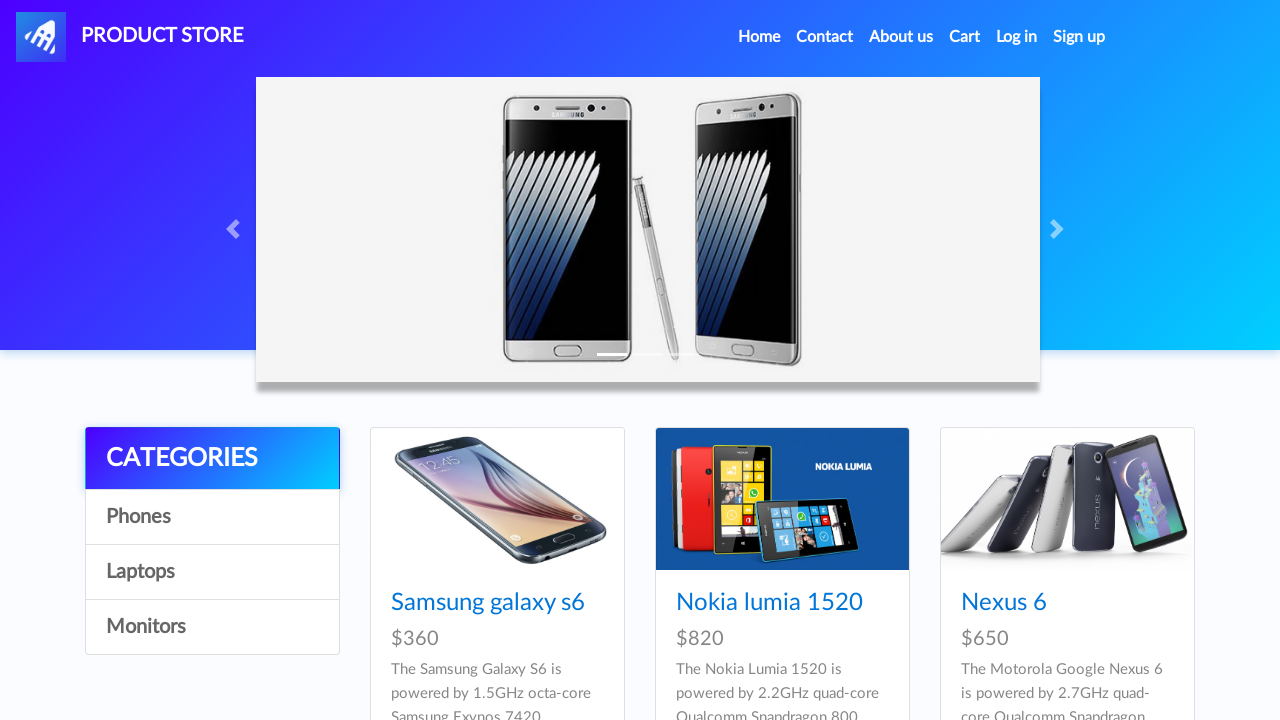

Verified Laptops category is visible
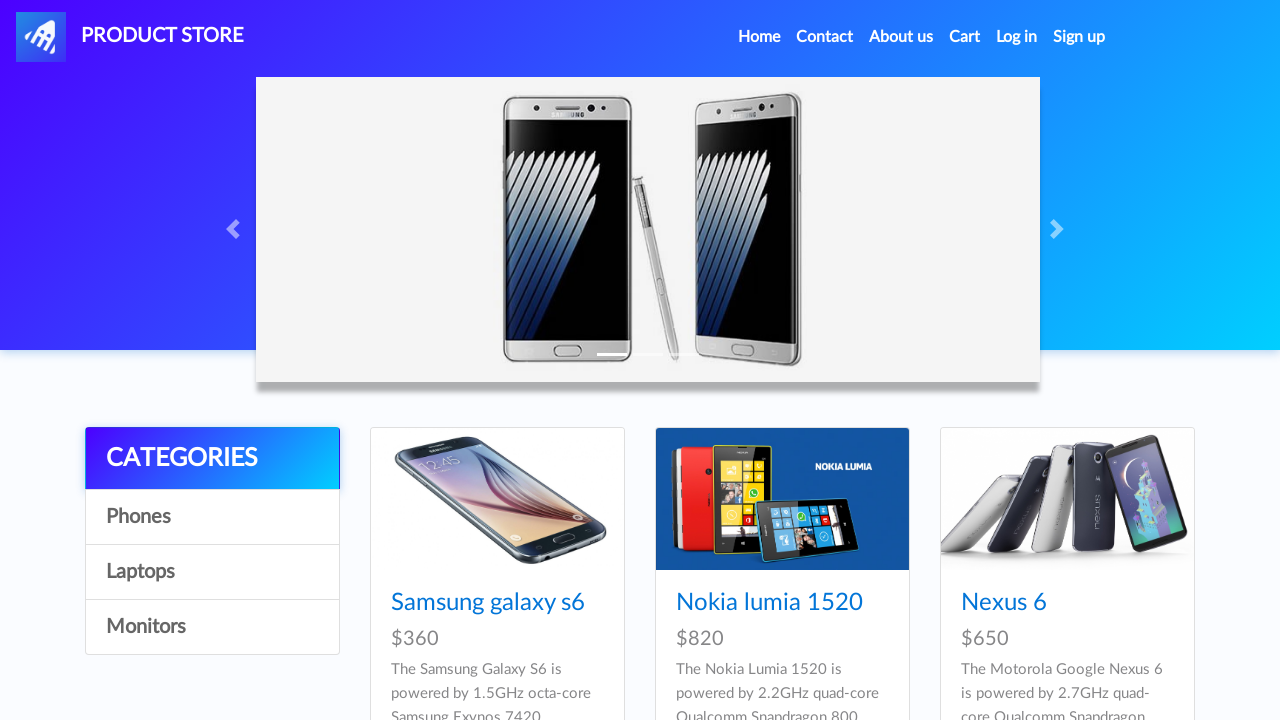

Verified Laptops category is enabled
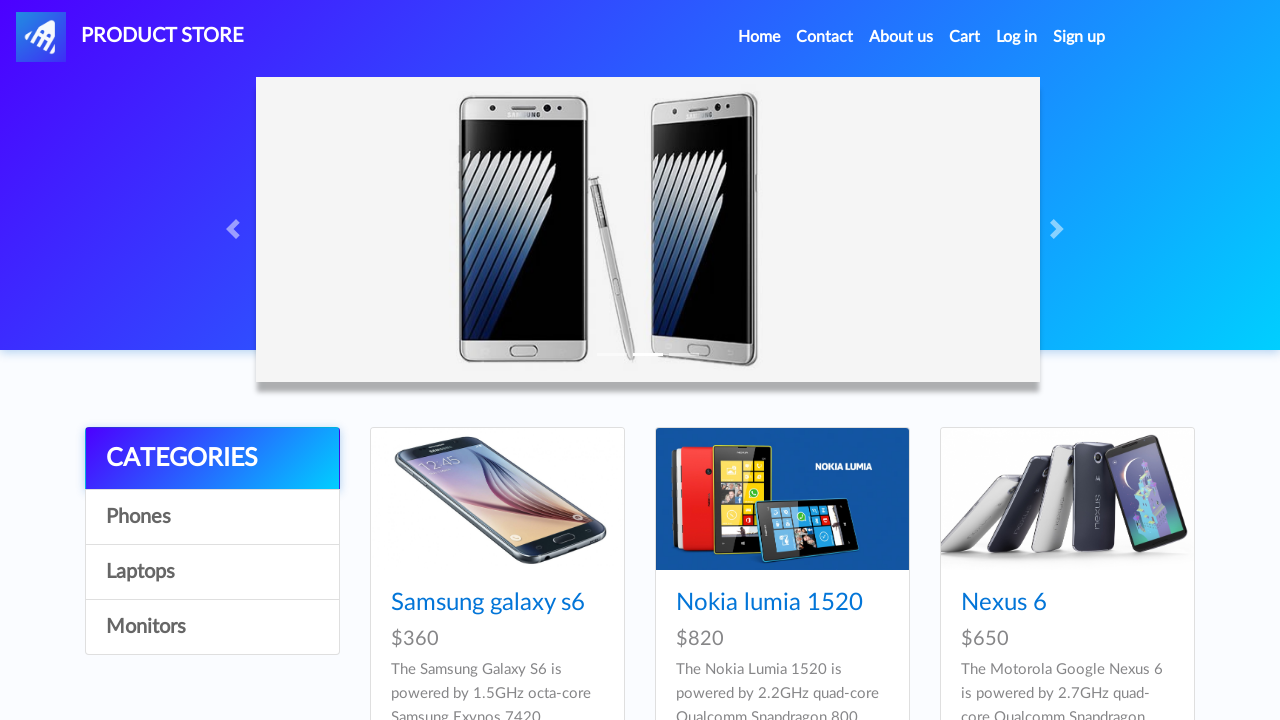

Located Monitors category element
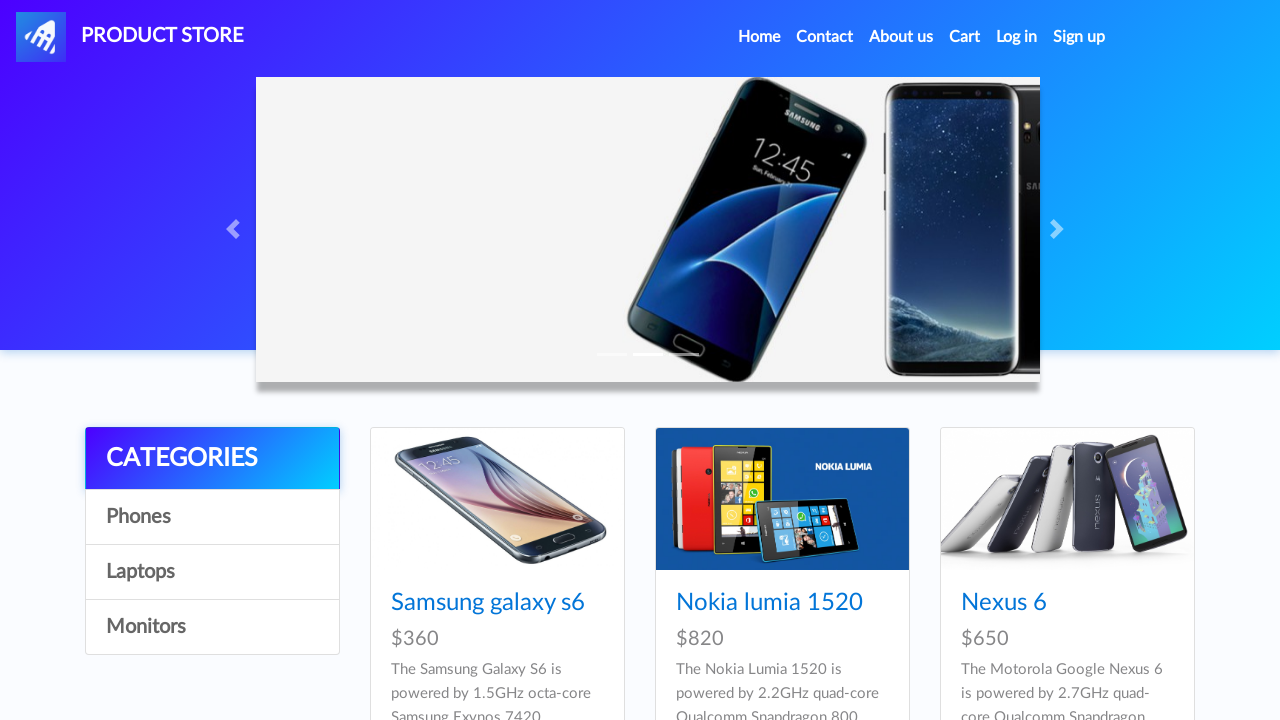

Verified Monitors category is visible
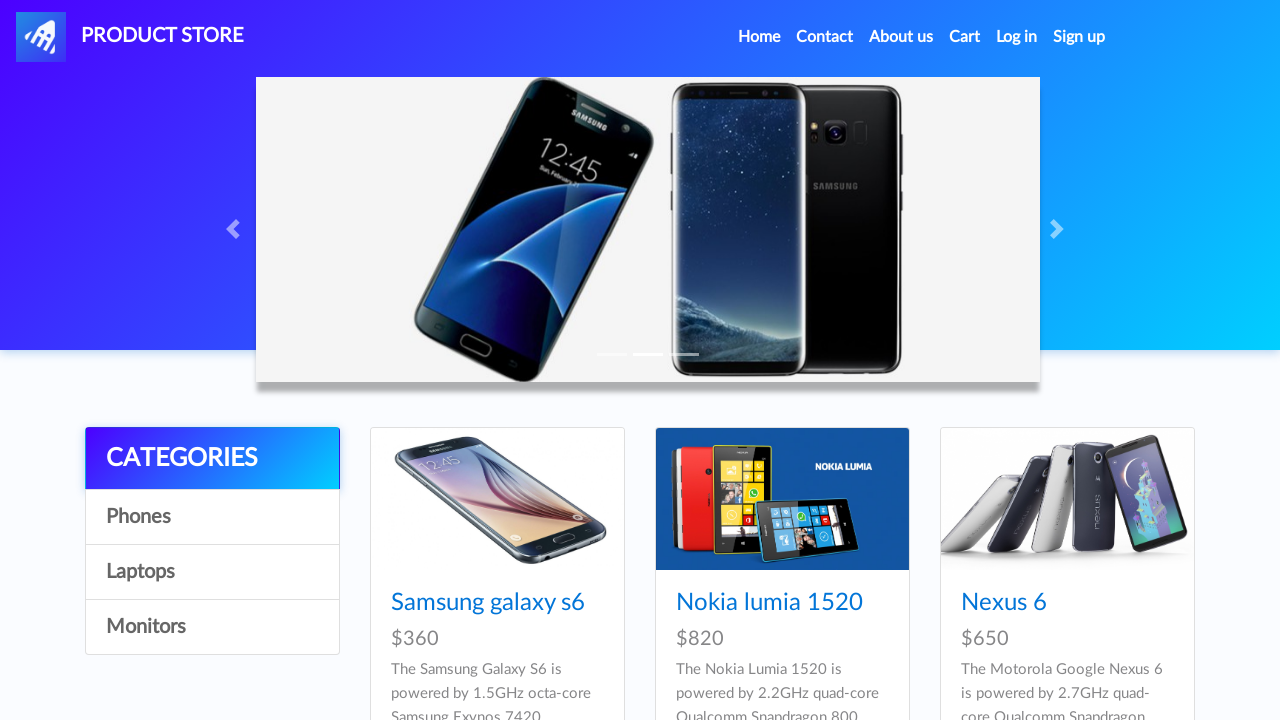

Verified Monitors category is enabled
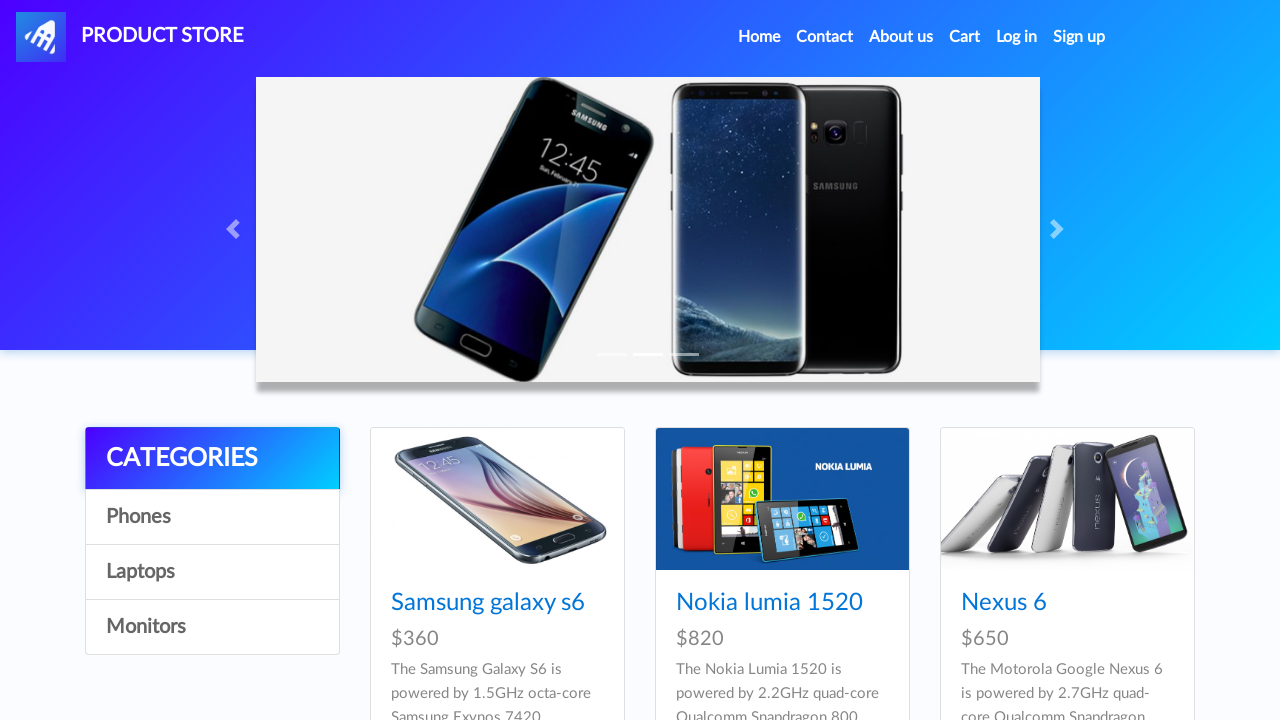

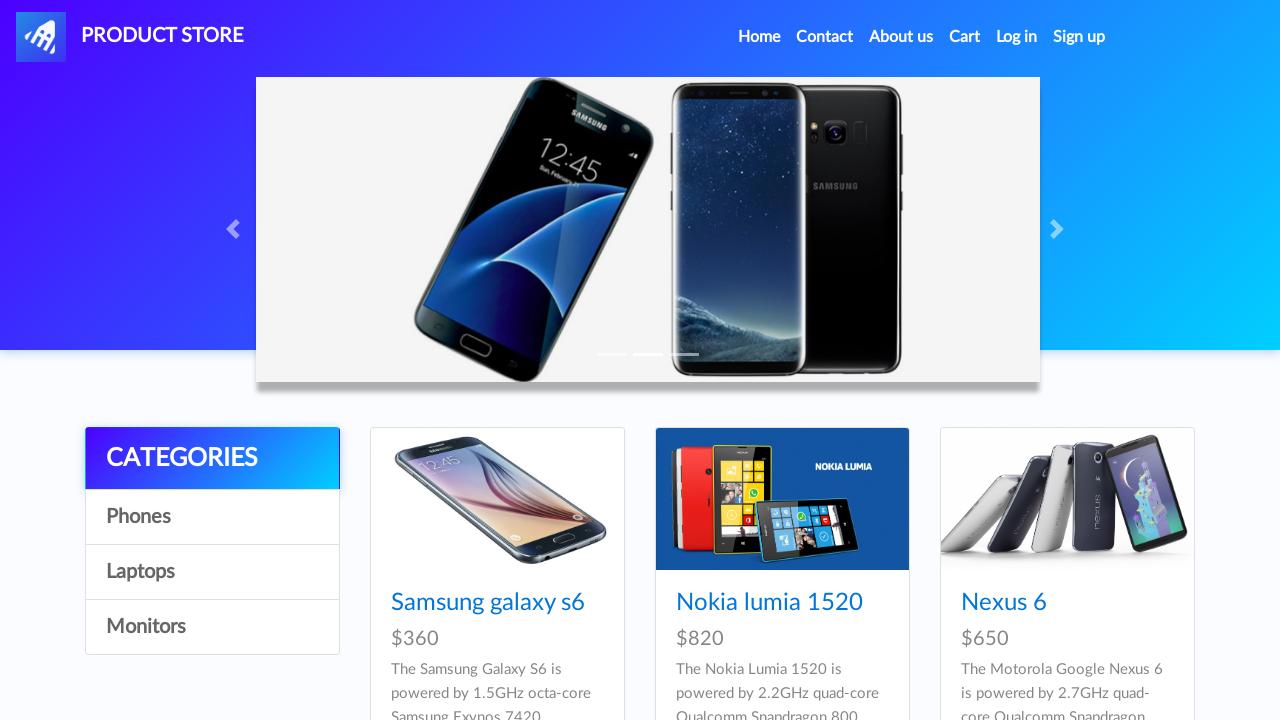